Navigates to The Internet demo site, clicks on "Sortable Data Tables" link, and verifies the table content is accessible by waiting for the table to load.

Starting URL: https://the-internet.herokuapp.com/

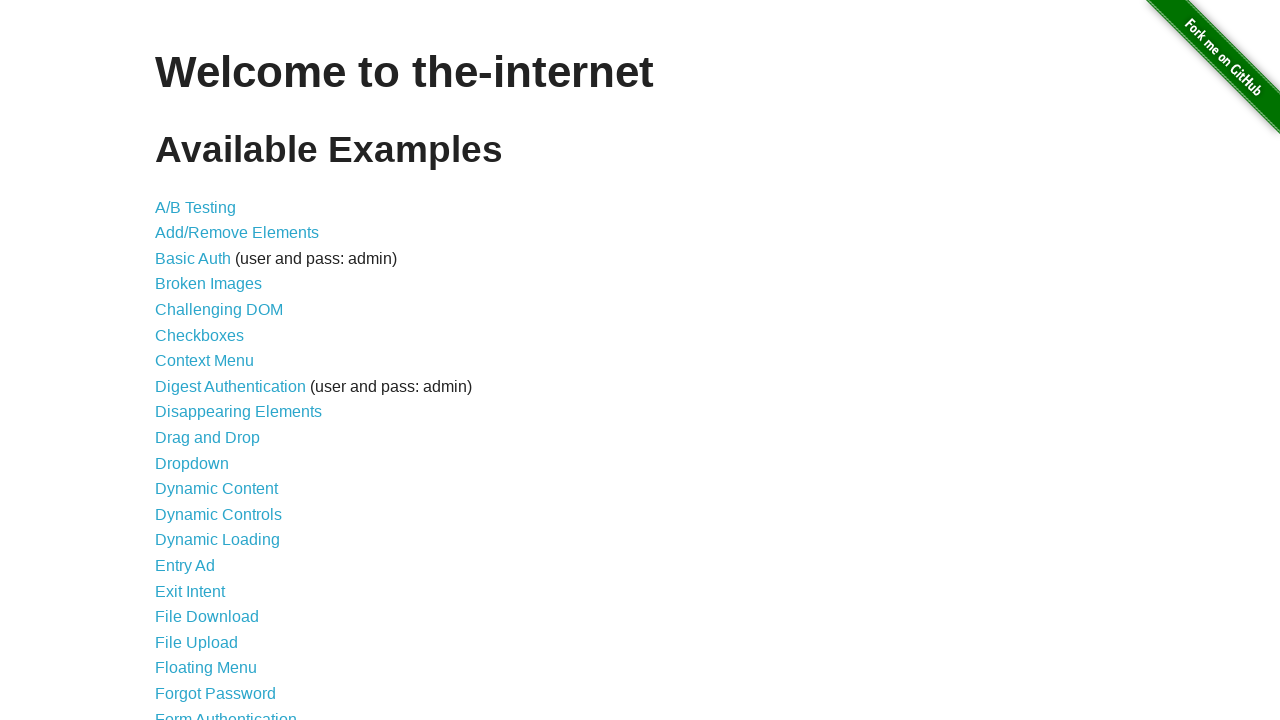

Clicked on 'Sortable Data Tables' link at (230, 574) on text=Sortable Data Tables
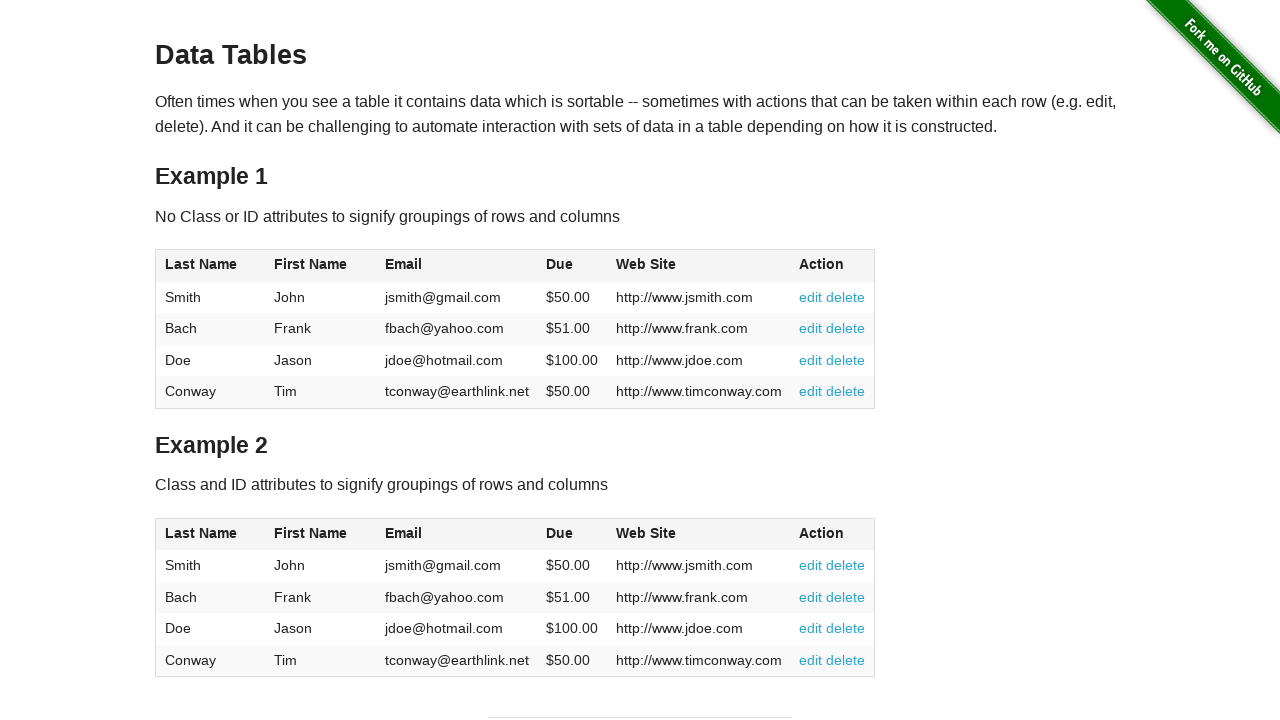

Table #table1 is visible and loaded
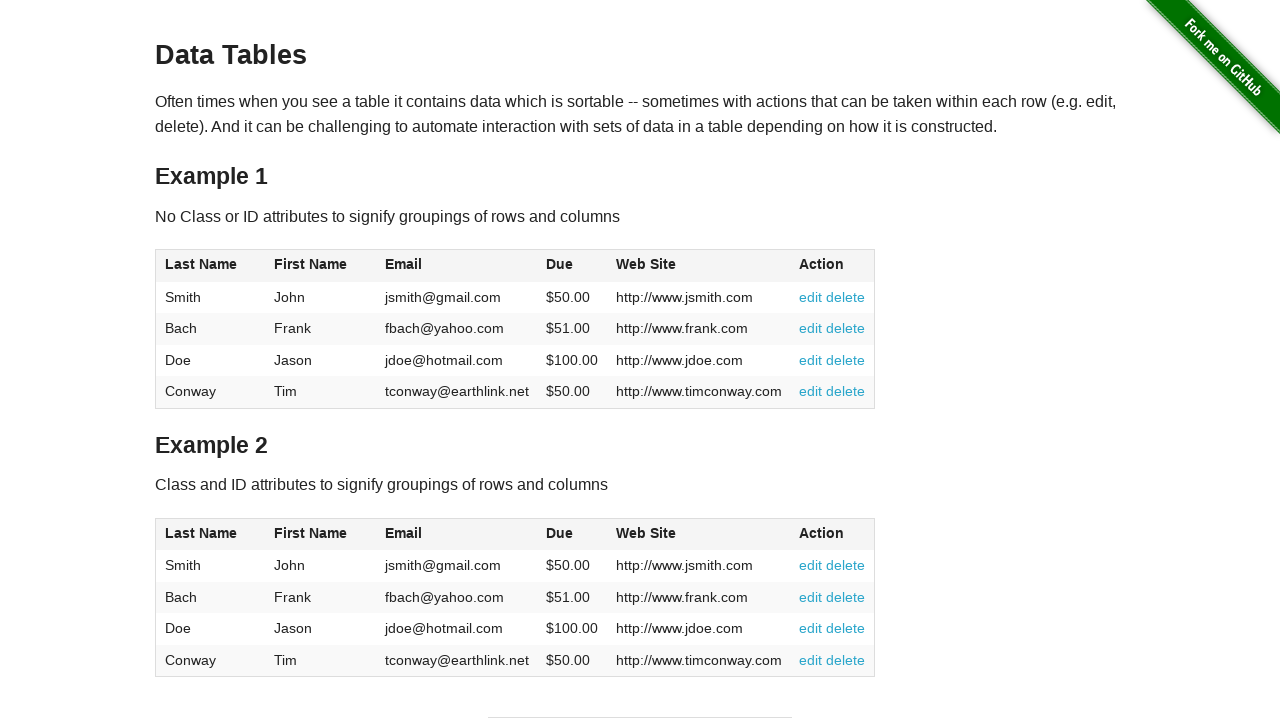

Table body rows are present in #table1
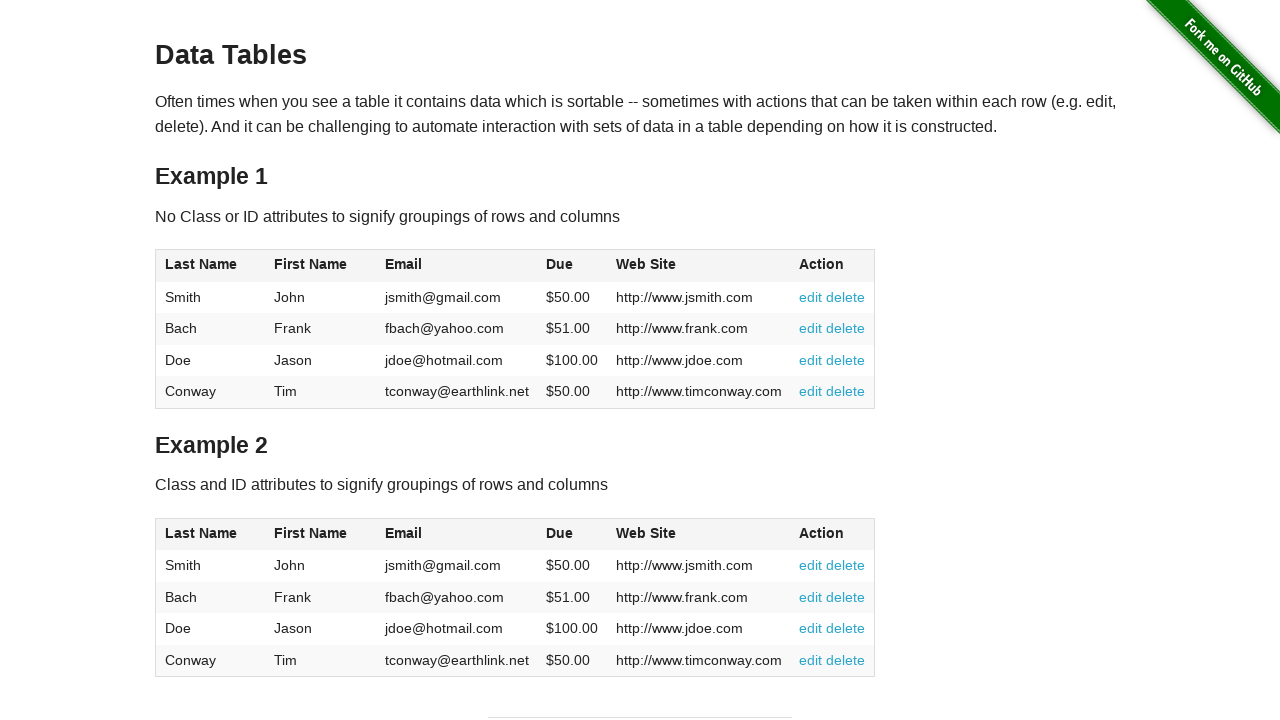

Table headers are present in #table1
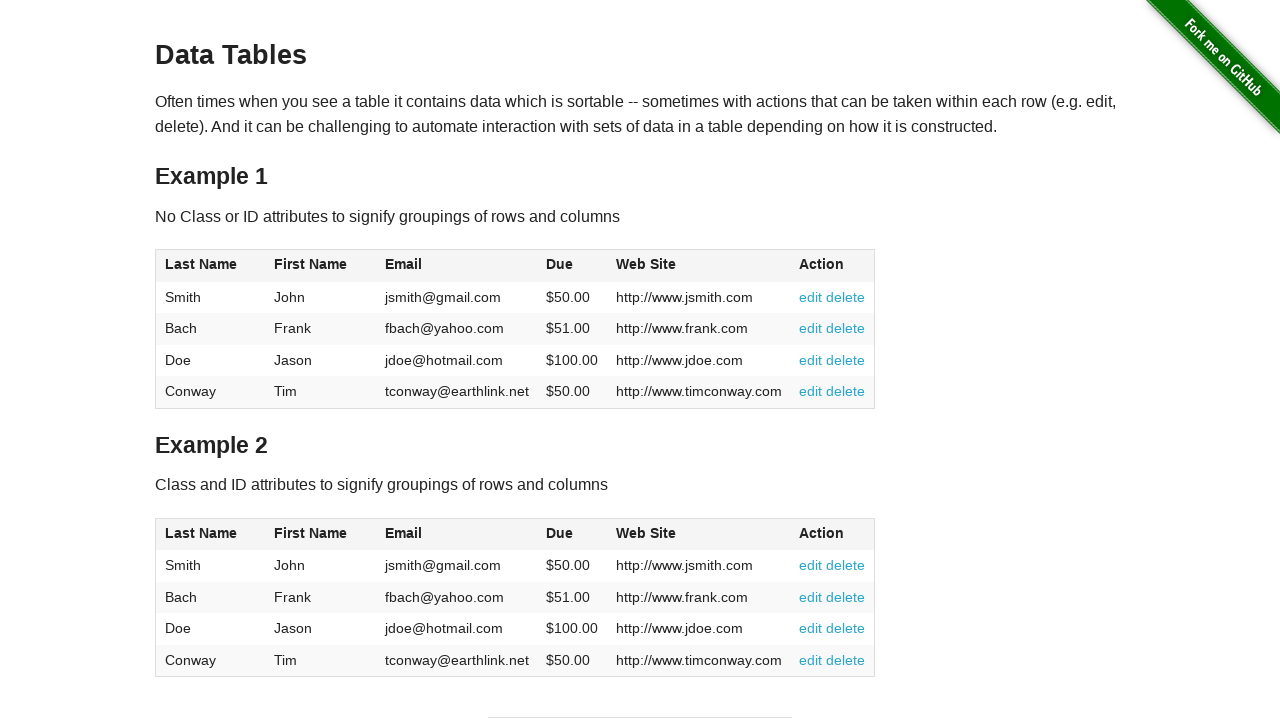

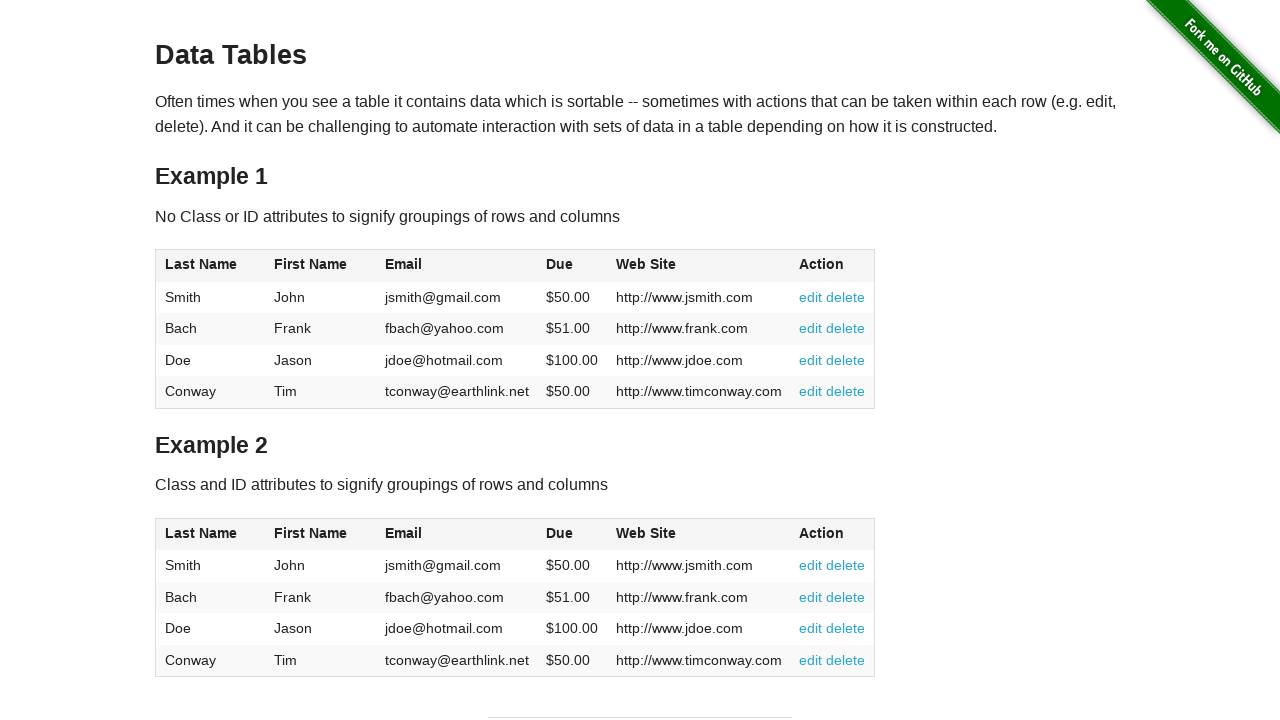